Tests confirmation alert handling by clicking a button that triggers a confirmation dialog and accepting it

Starting URL: https://www.hyrtutorials.com/p/alertsdemo.html

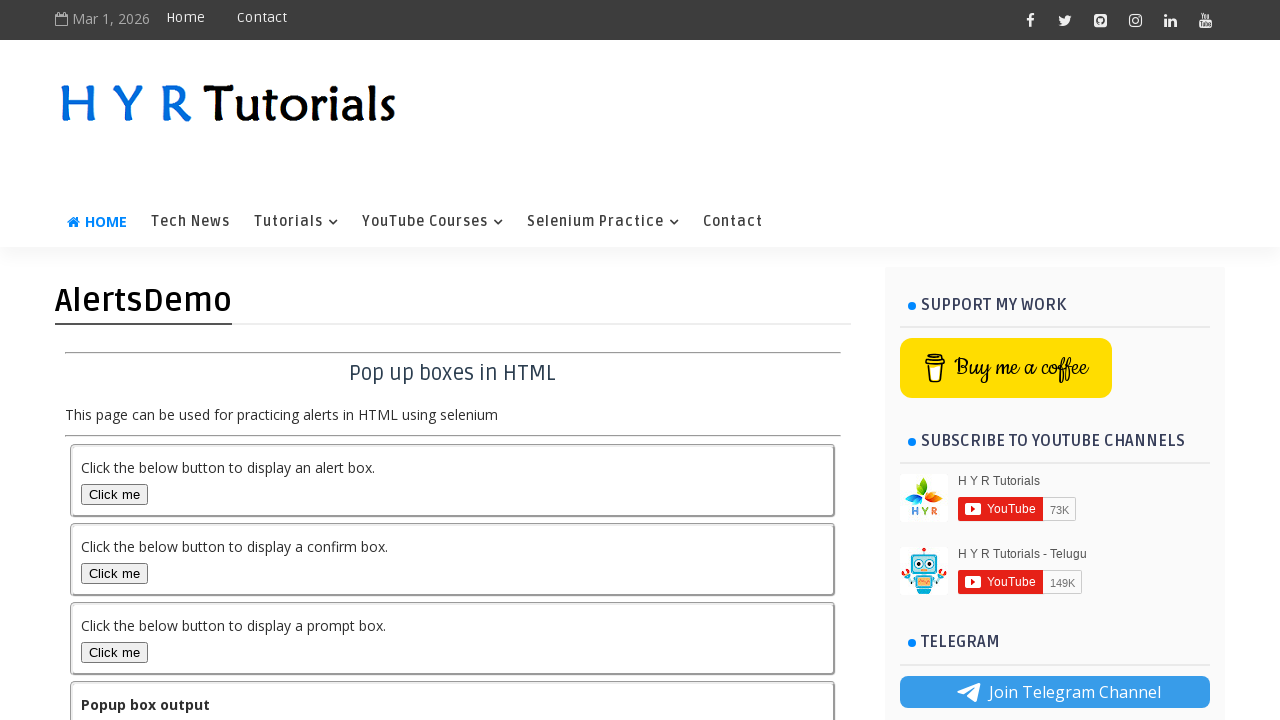

Clicked confirm box button to trigger confirmation alert at (114, 573) on #confirmBox
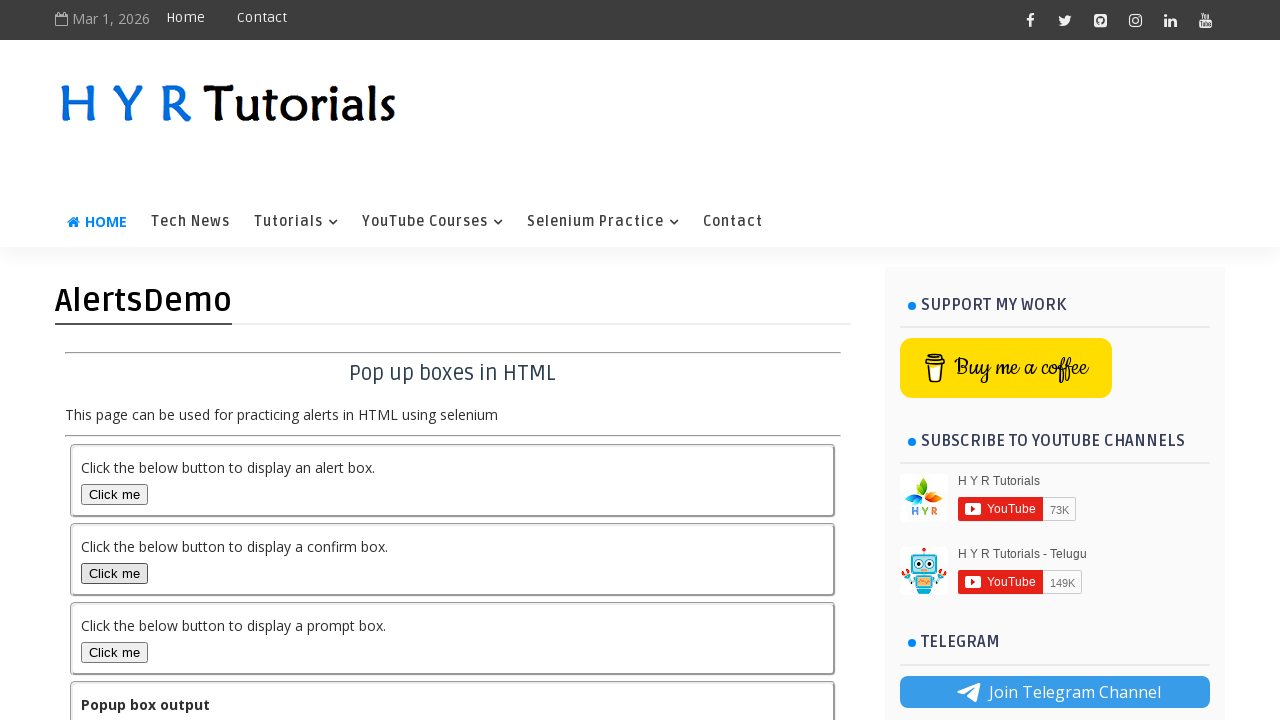

Set up dialog handler to accept confirmation alert
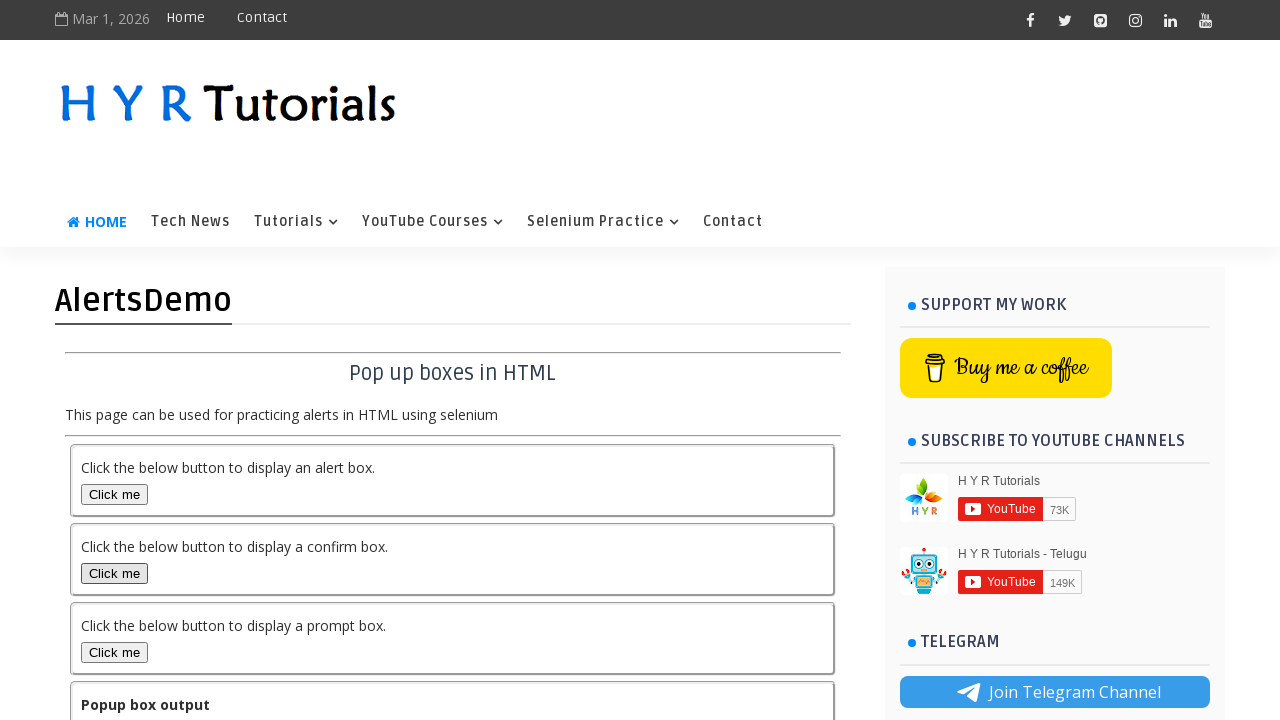

Output element loaded after accepting confirmation alert
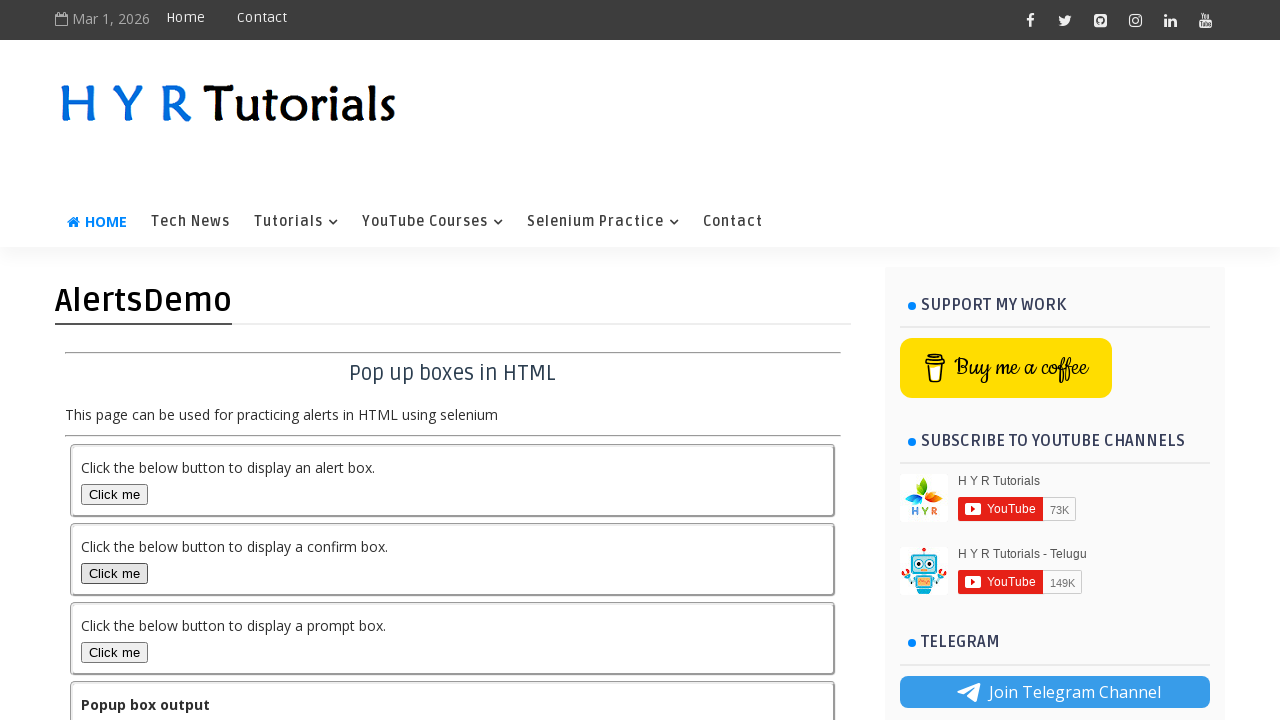

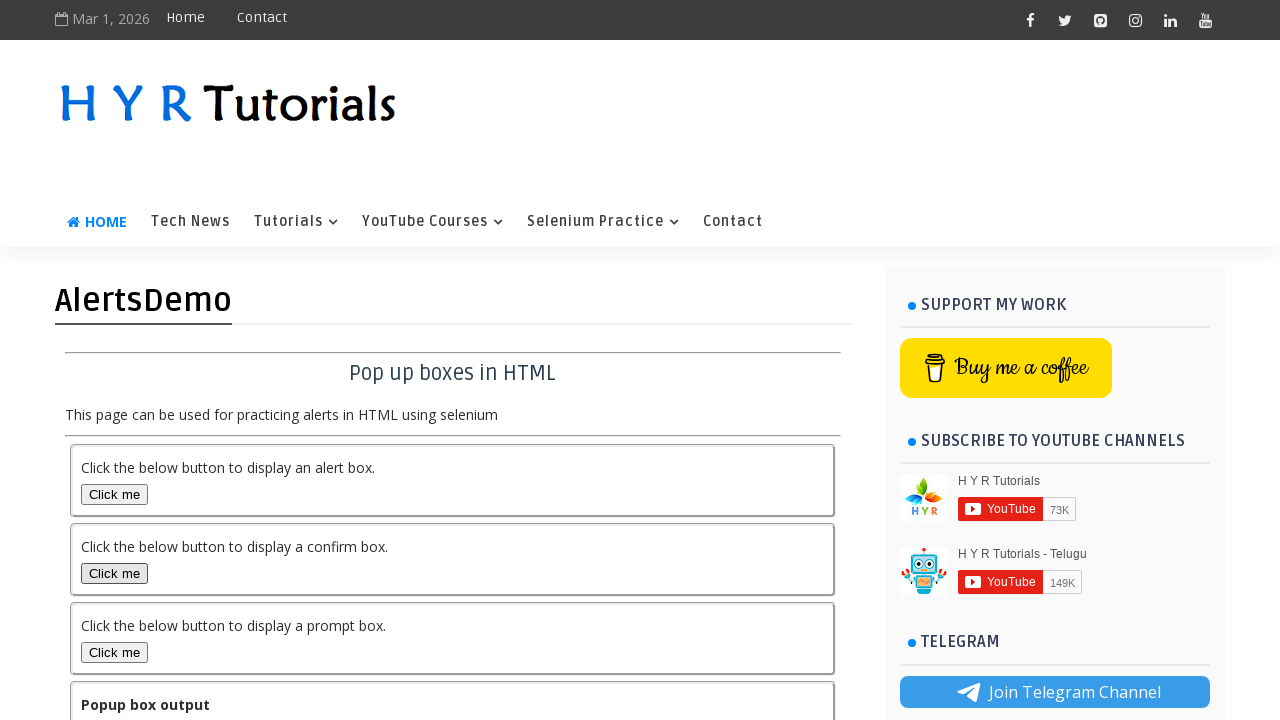